Tests dynamic controls by enabling a disabled input field, entering text, and then disabling it again

Starting URL: https://the-internet.herokuapp.com/

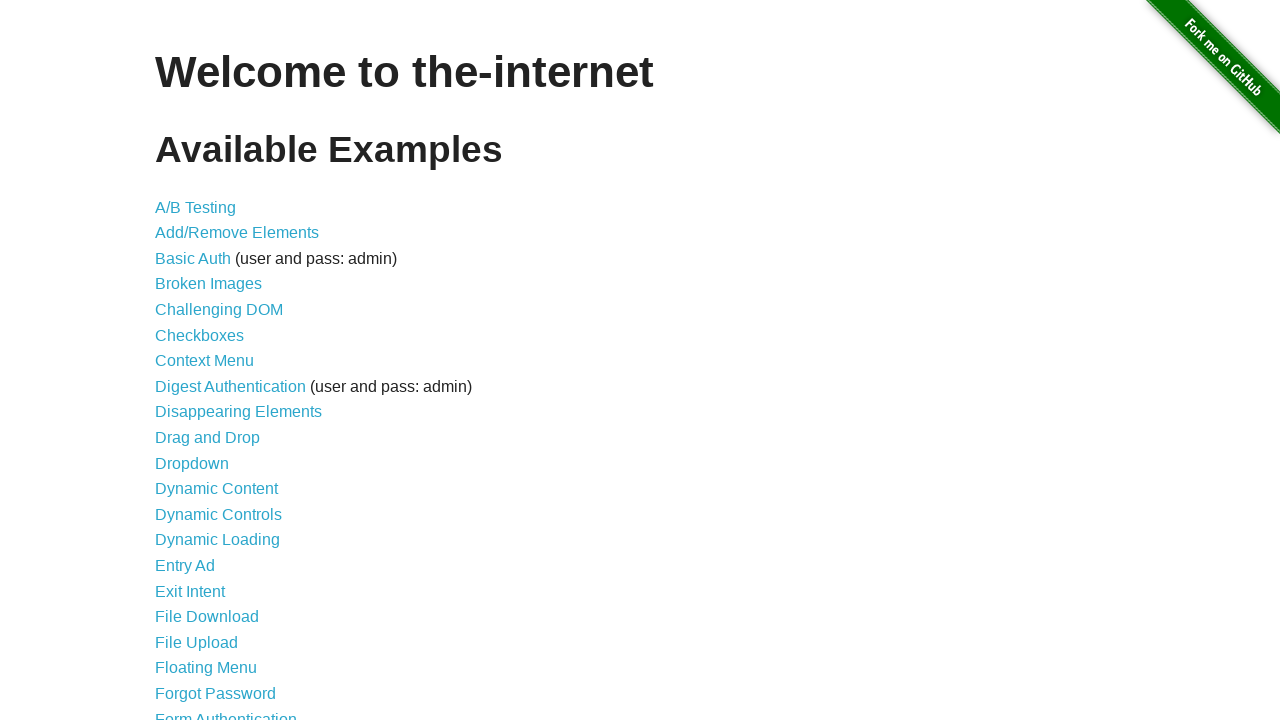

Clicked on Dynamic Controls link at (218, 514) on a[href='/dynamic_controls']
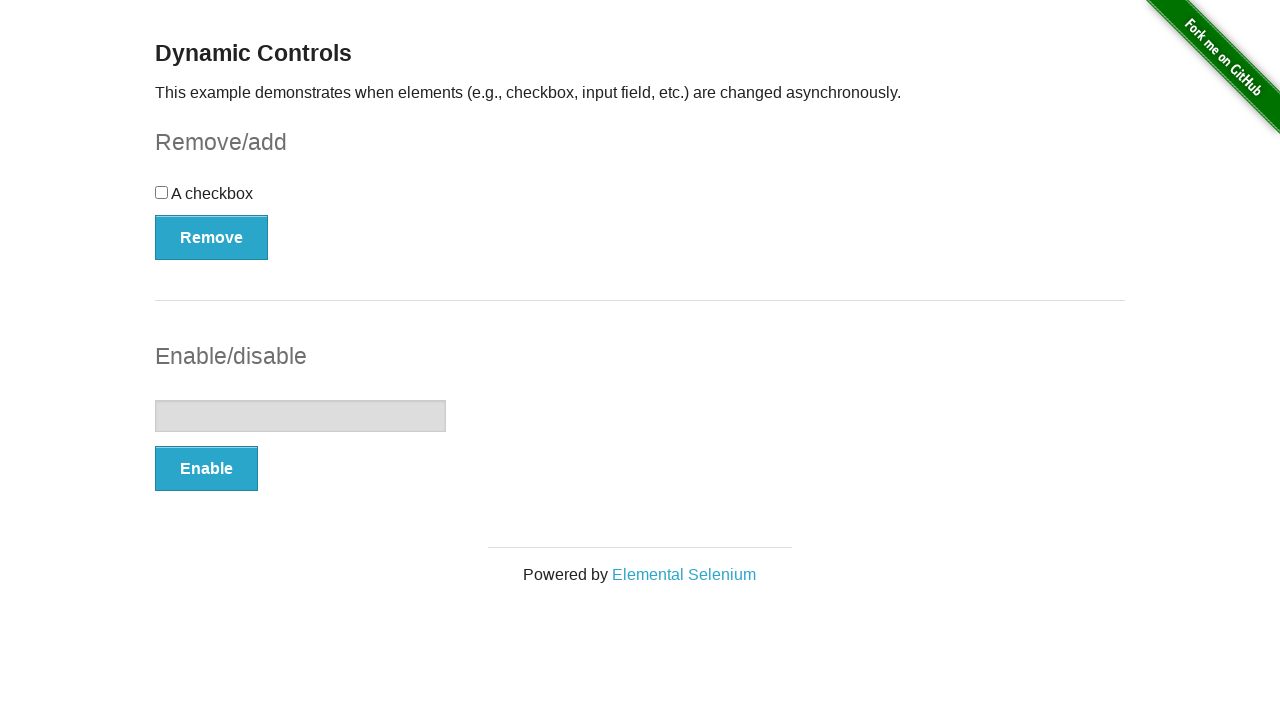

Page loaded - h4 element visible
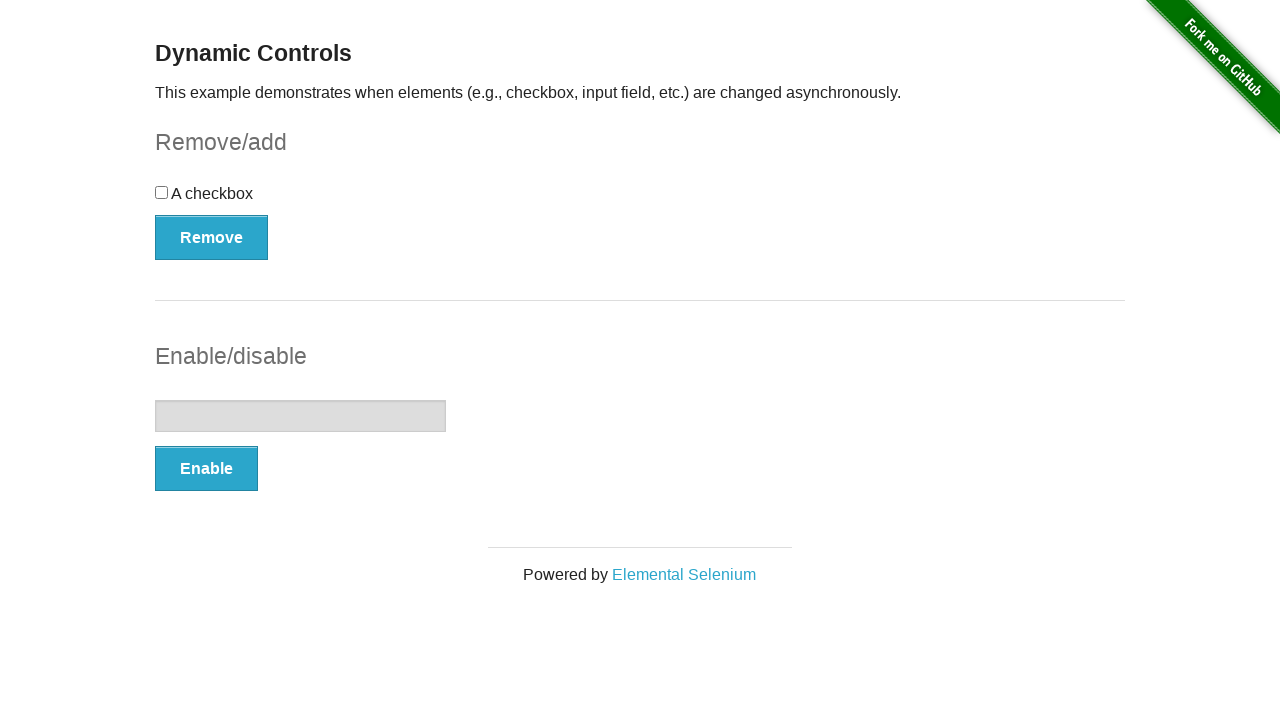

Clicked Enable button to enable the input field at (206, 469) on #input-example button
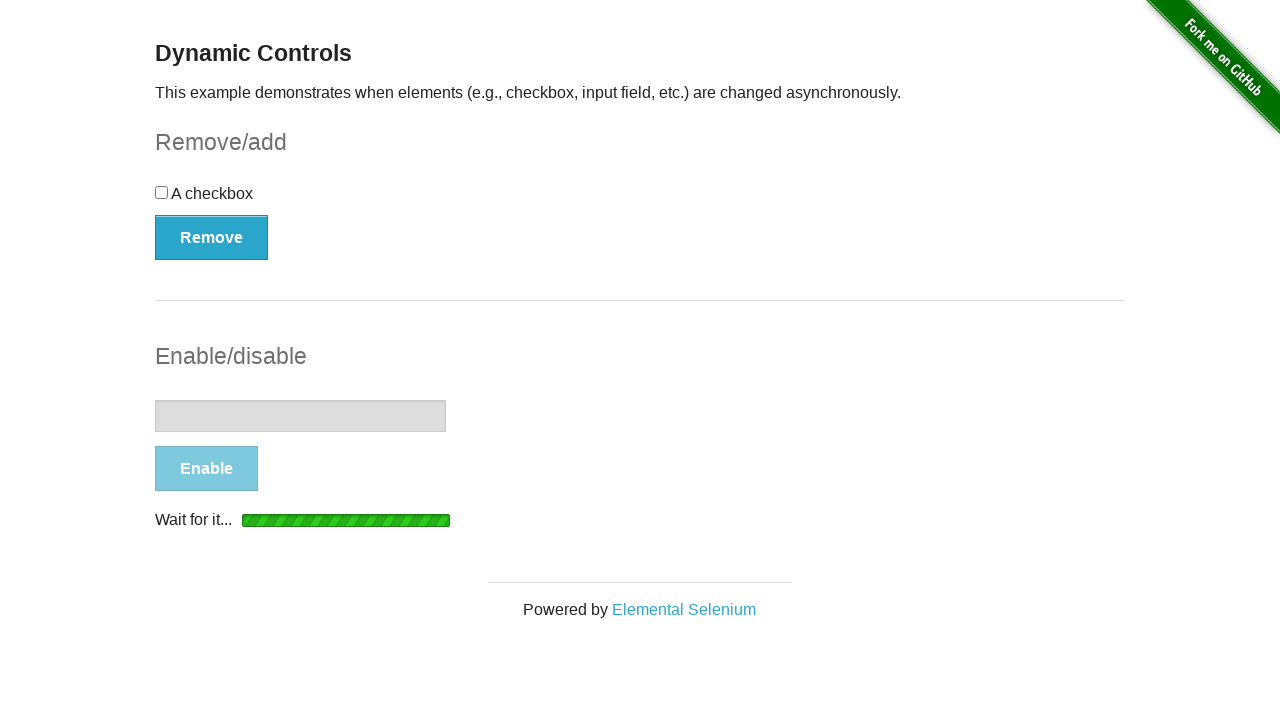

Input field is now enabled
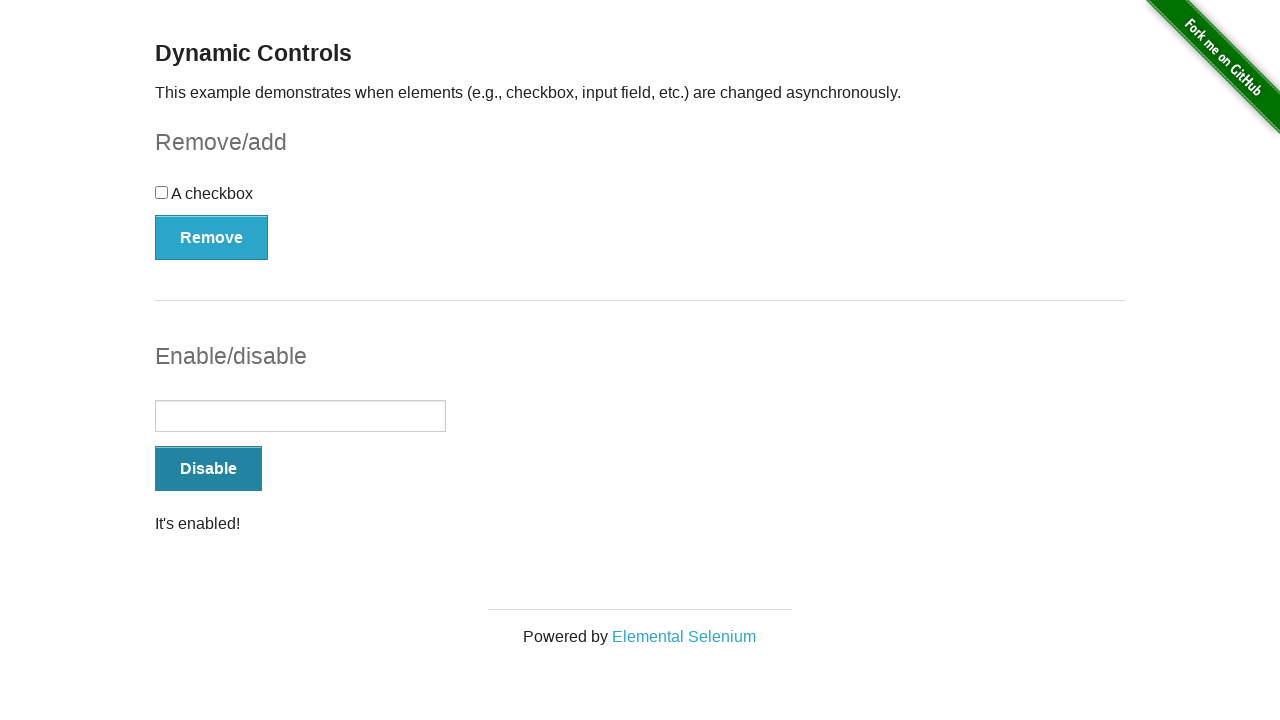

Filled input field with 'Testing in progress' on #input-example input
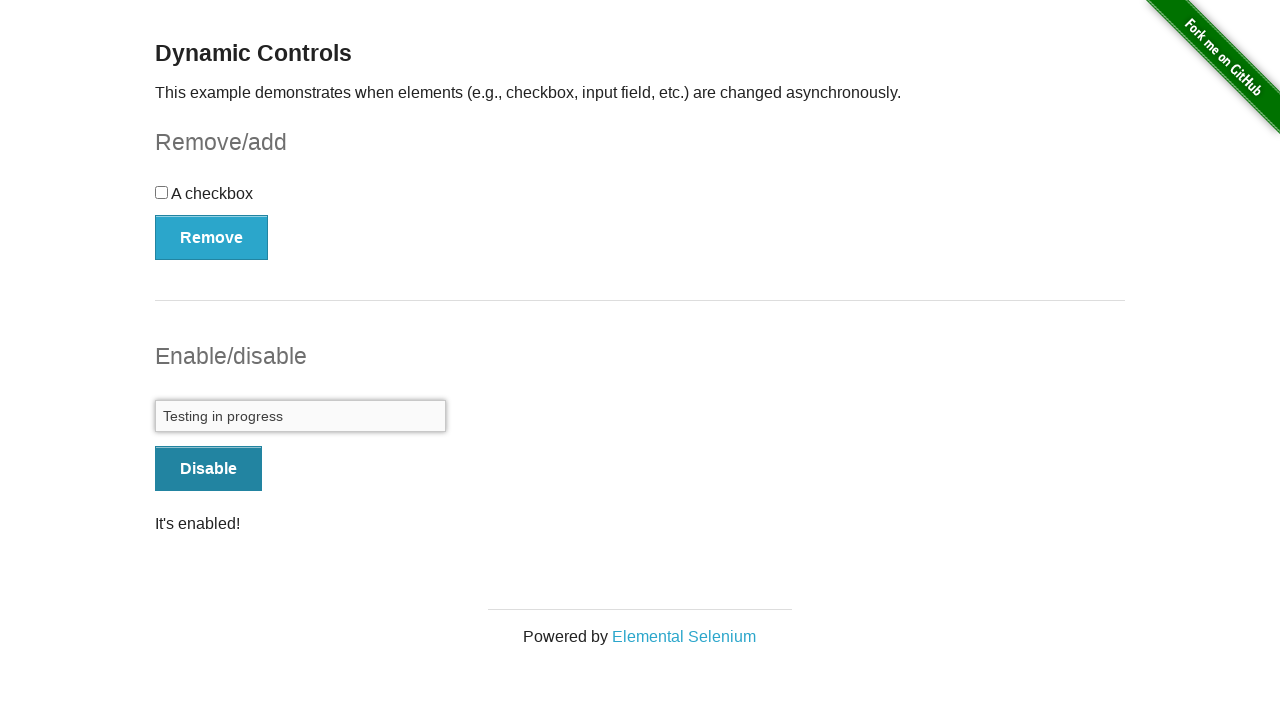

Clicked Disable button to disable the input field at (208, 469) on #input-example button
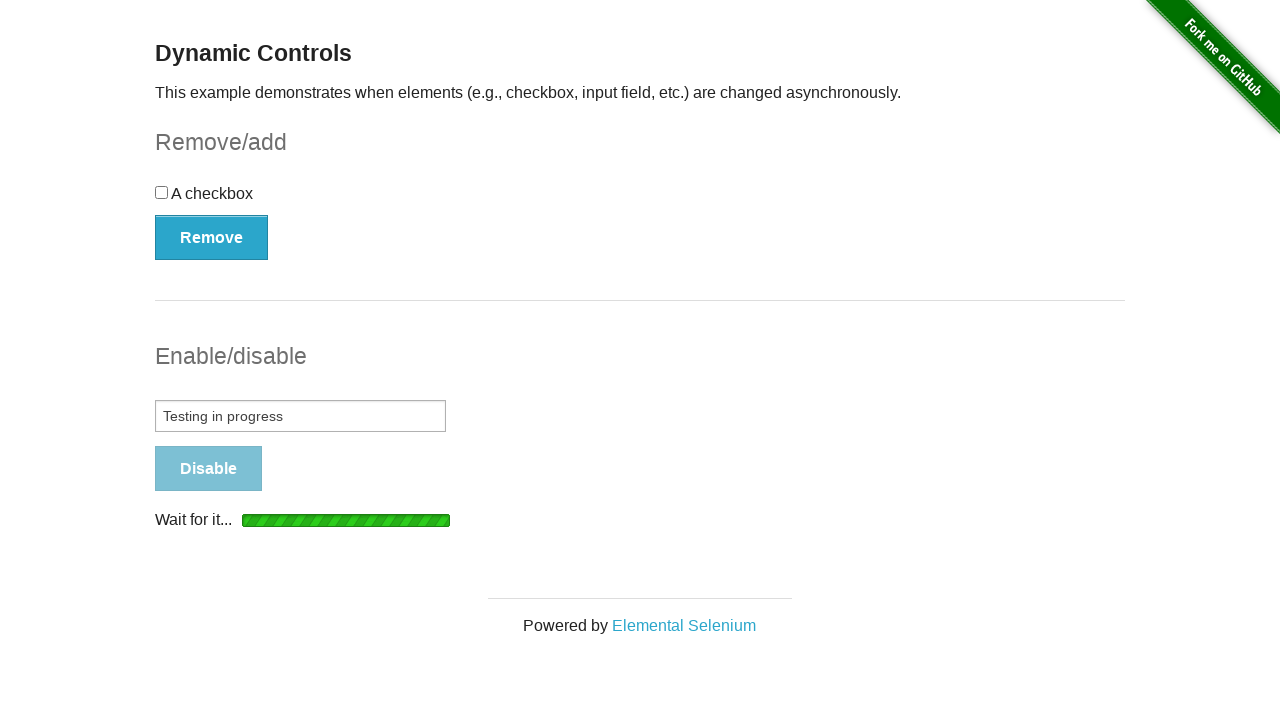

Input field is now disabled
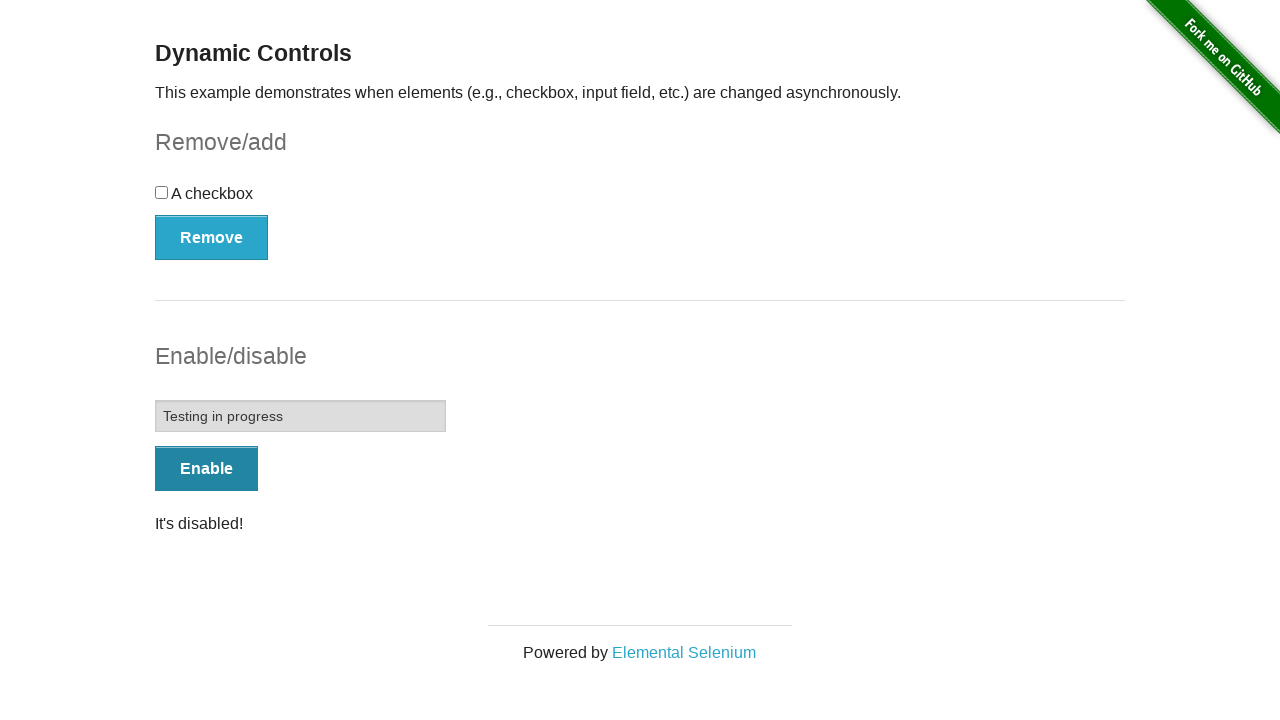

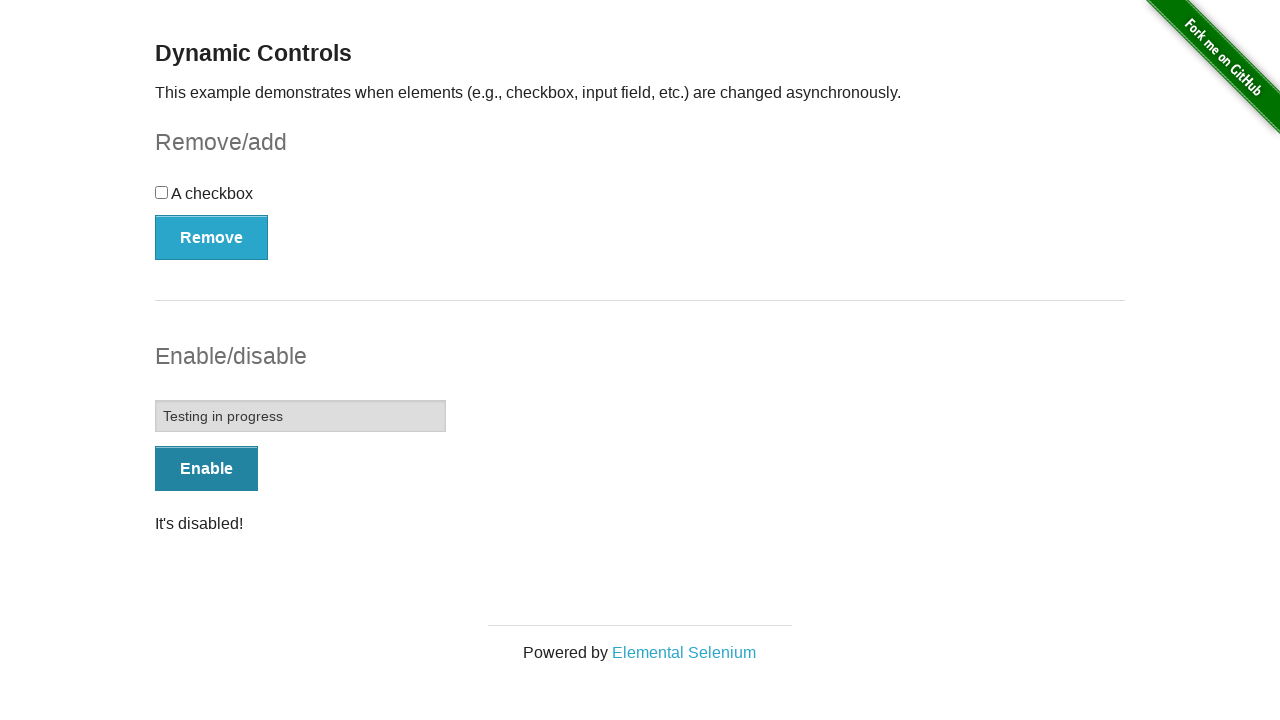